Tests e-commerce cart functionality by adding multiple vegetables (Beetroot, Beans, Potato) to the cart, proceeding to checkout, applying a promo code, and verifying the promo is applied successfully.

Starting URL: https://rahulshettyacademy.com/seleniumPractise/#/

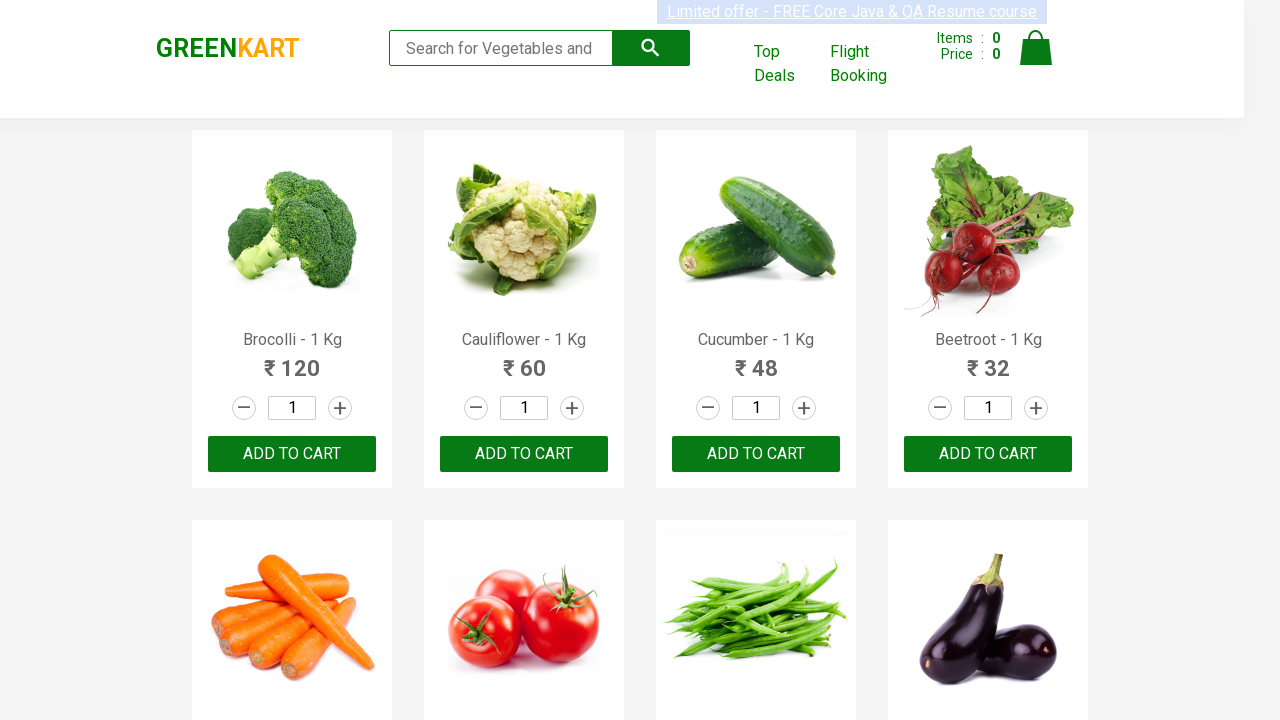

Page loaded with domcontentloaded state
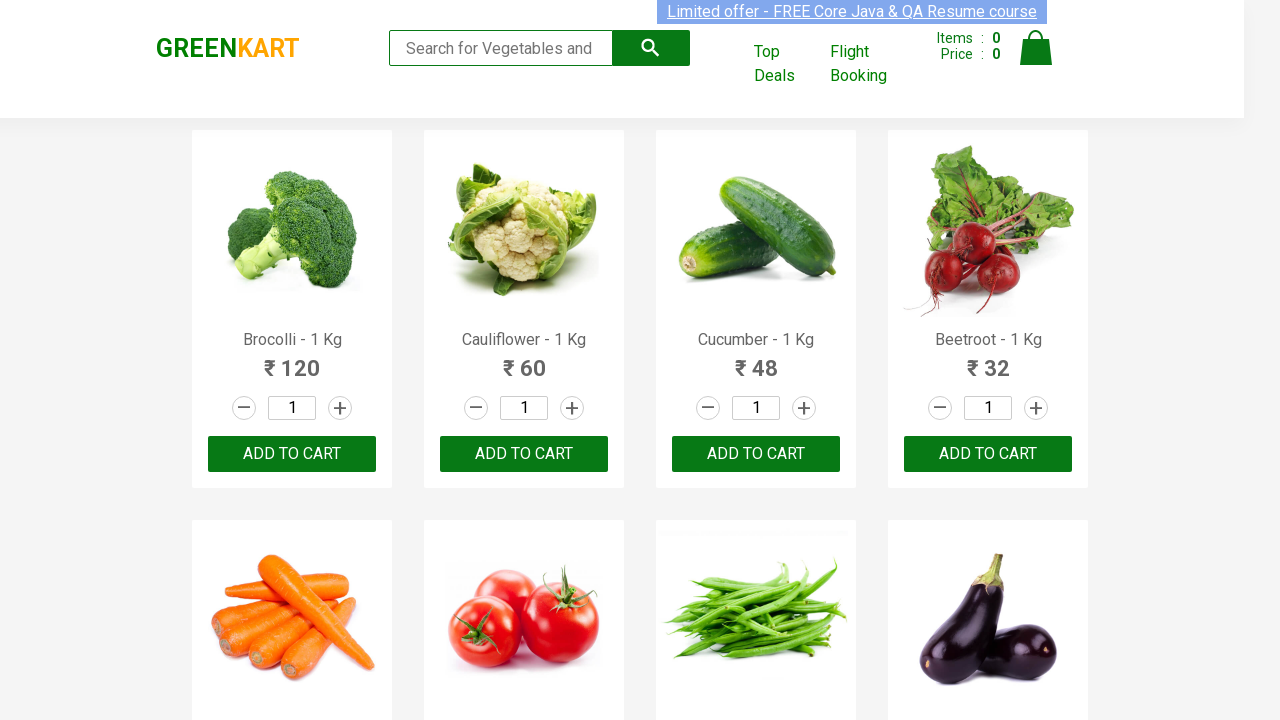

Added 'Beetroot' to cart at (988, 454) on //div/h4[contains(text(),'Beetroot')]/following-sibling::div[@class='product-act
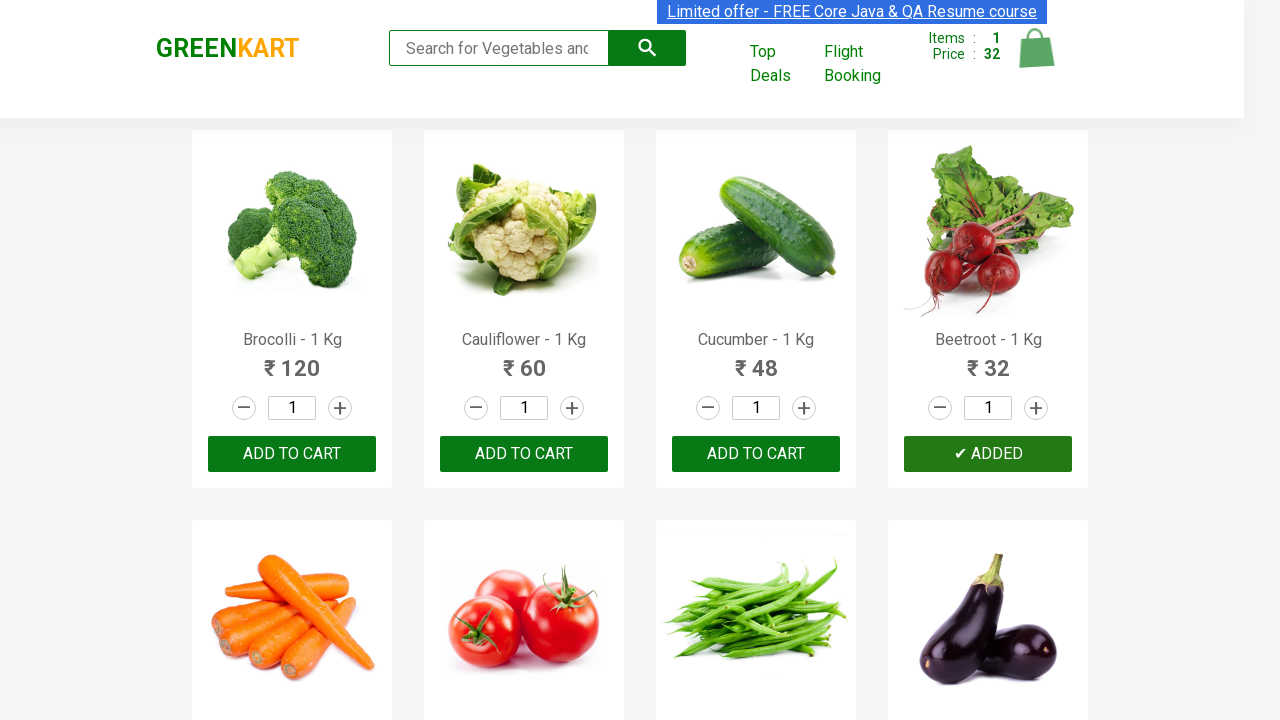

Added 'Beans' to cart at (756, 360) on //div/h4[contains(text(),'Beans')]/following-sibling::div[@class='product-action
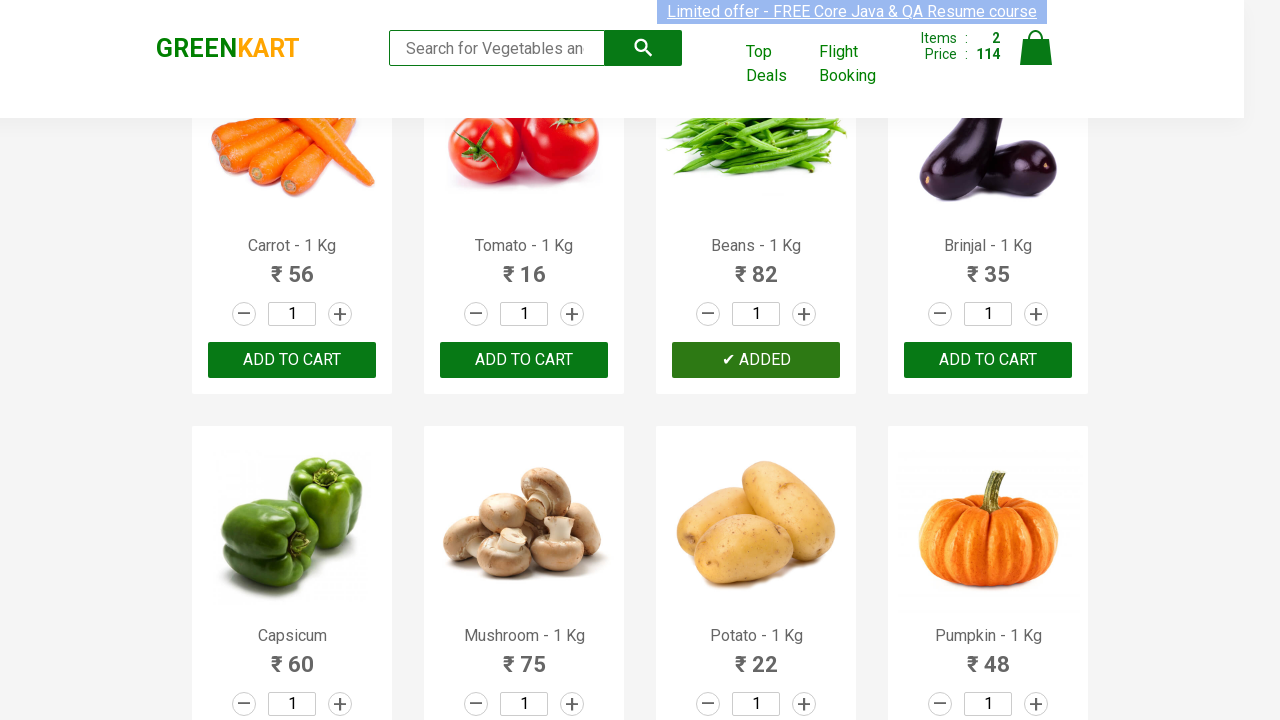

Added 'Potato' to cart at (756, 360) on //div/h4[contains(text(),'Potato')]/following-sibling::div[@class='product-actio
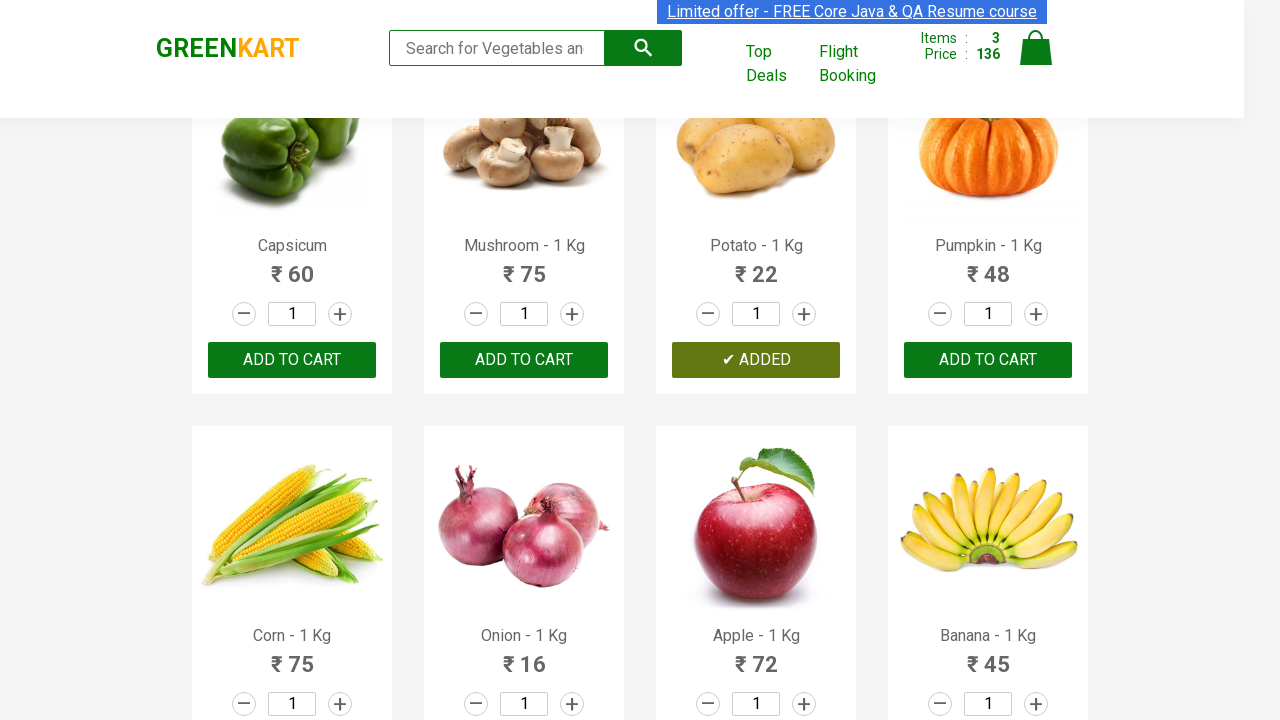

Clicked cart icon to view cart at (1036, 59) on .cart-icon
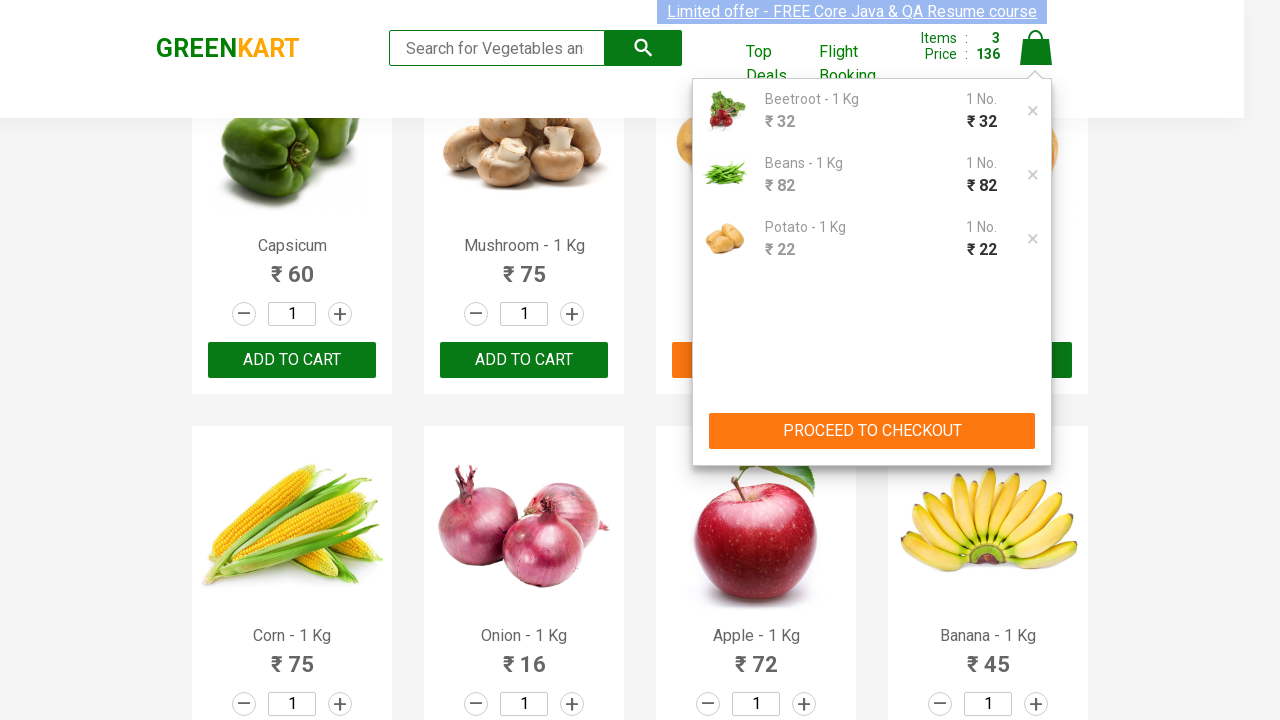

Clicked proceed to checkout button at (872, 431) on .cart-preview.active button
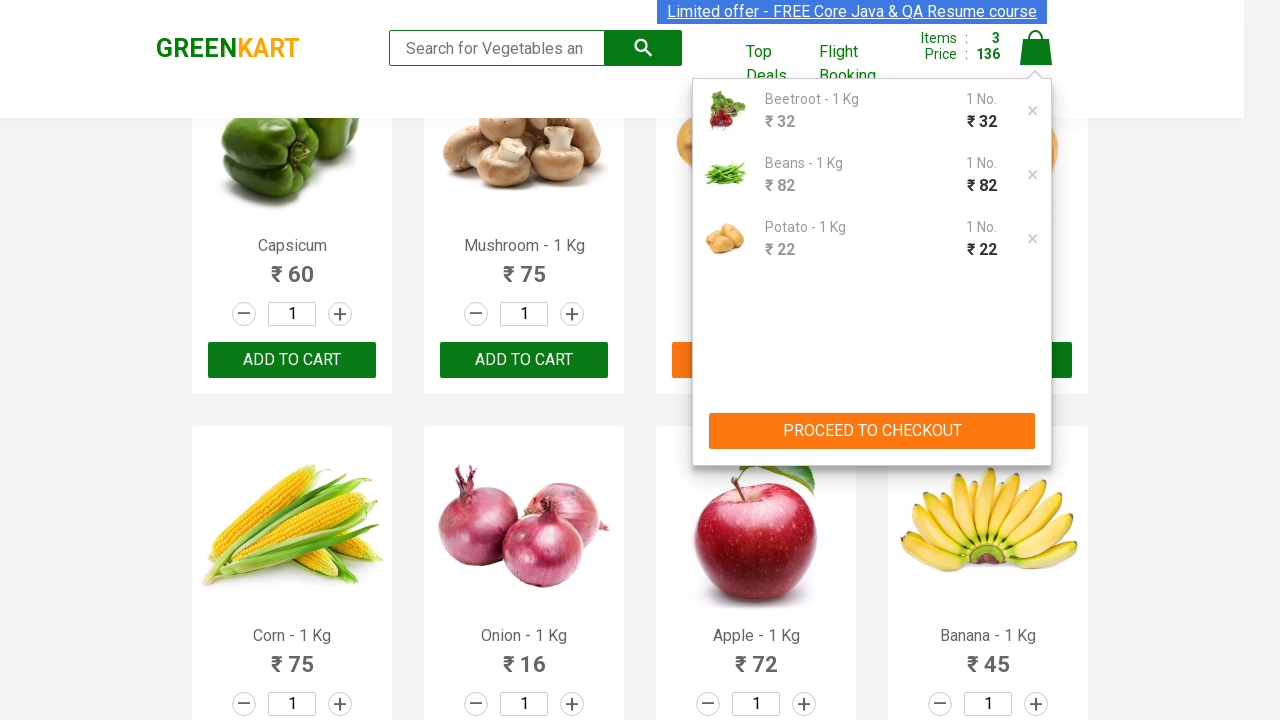

Entered promo code 'rahulshettyacademy' on .promoCode
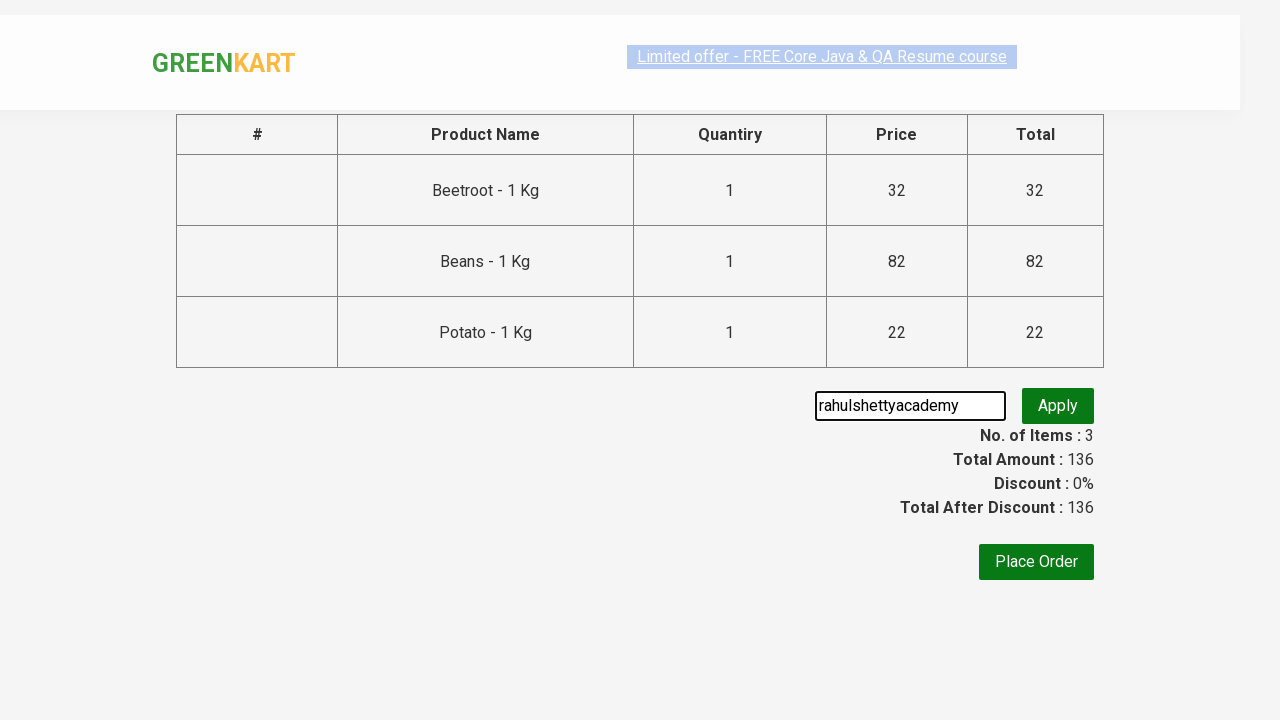

Clicked apply promo button at (1058, 406) on .promoBtn
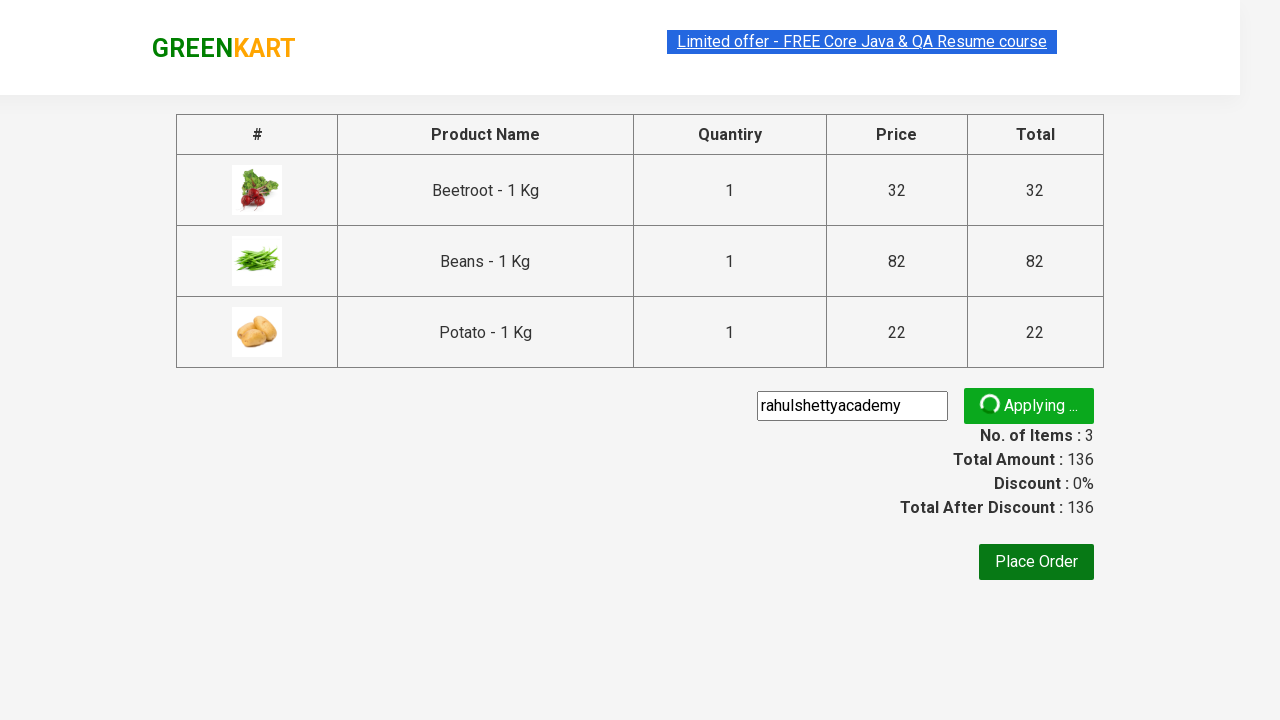

Promo code applied successfully - promo info displayed
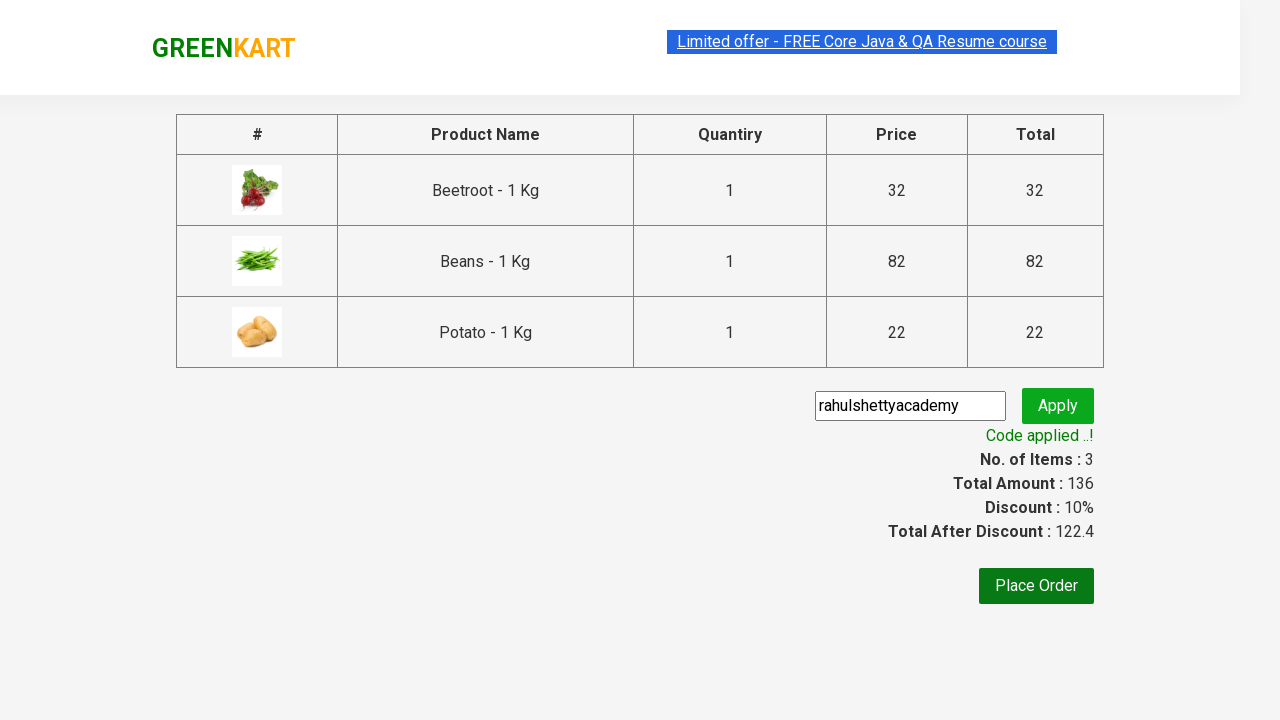

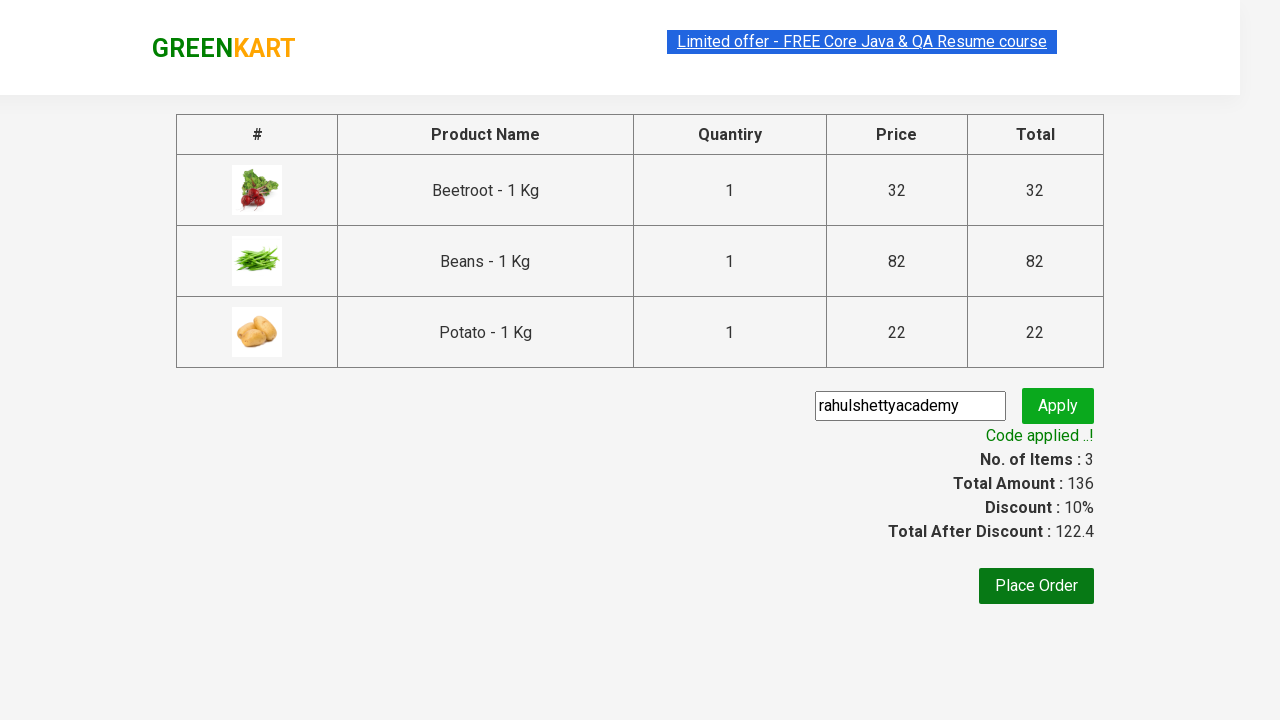